Tests finding and clicking a button with a dynamic ID on the UI Testing Playground website by first navigating to the Dynamic ID page and then clicking the button using text-based selection.

Starting URL: http://www.uitestingplayground.com/

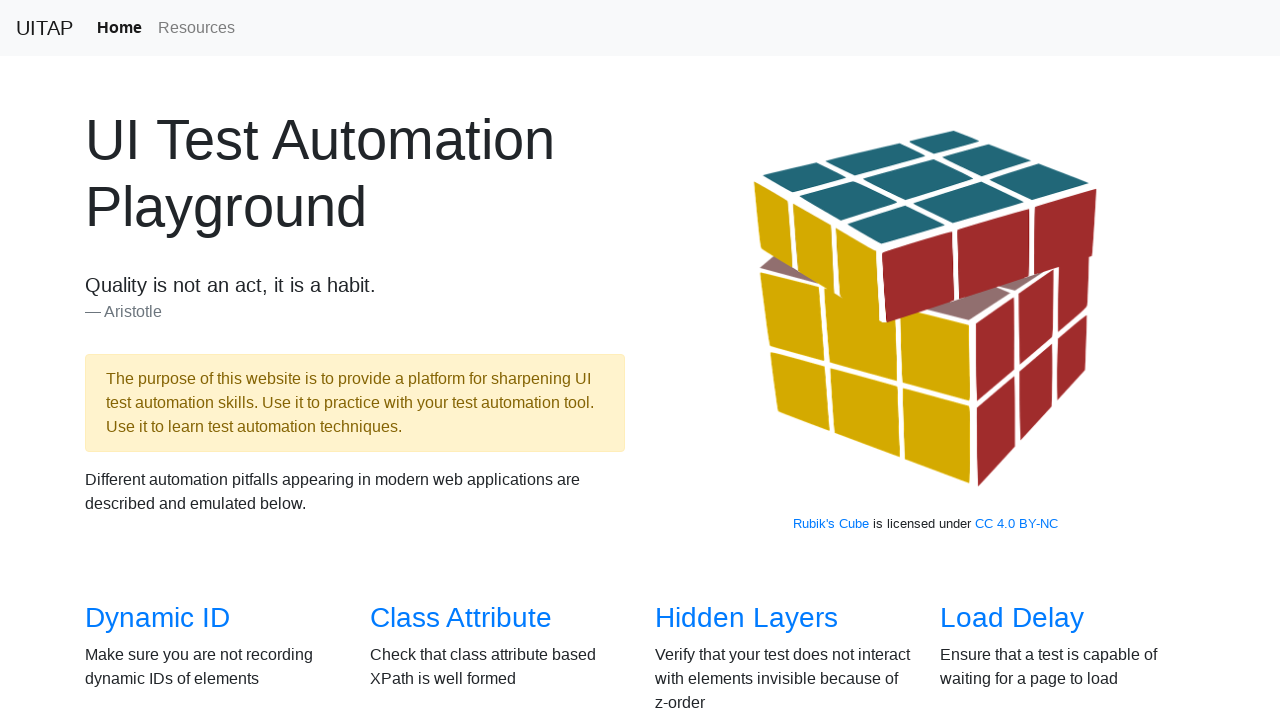

Clicked on the 'Dynamic ID' link to navigate to the Dynamic ID test page at (158, 618) on xpath=//a[contains(text(), 'Dynamic ID')]
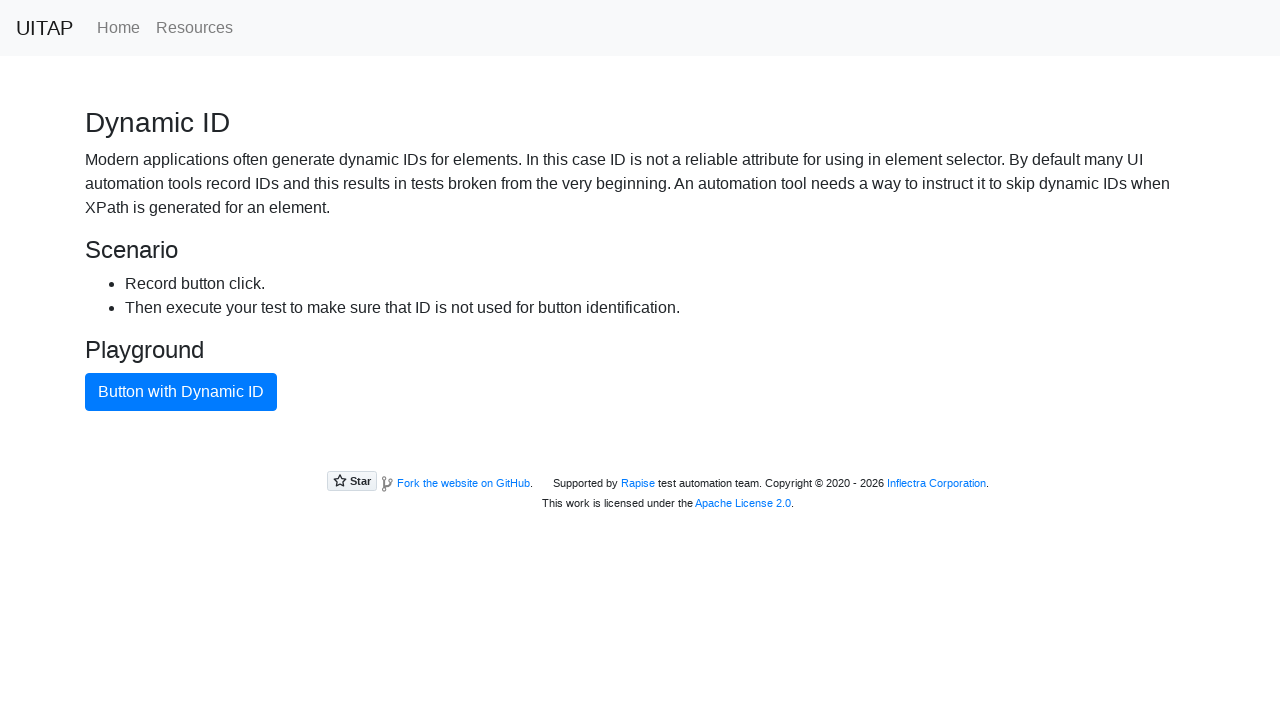

Found and clicked the button with dynamic ID using text-based selection at (181, 392) on xpath=//button[contains(text(), 'Button with Dynamic ID')]
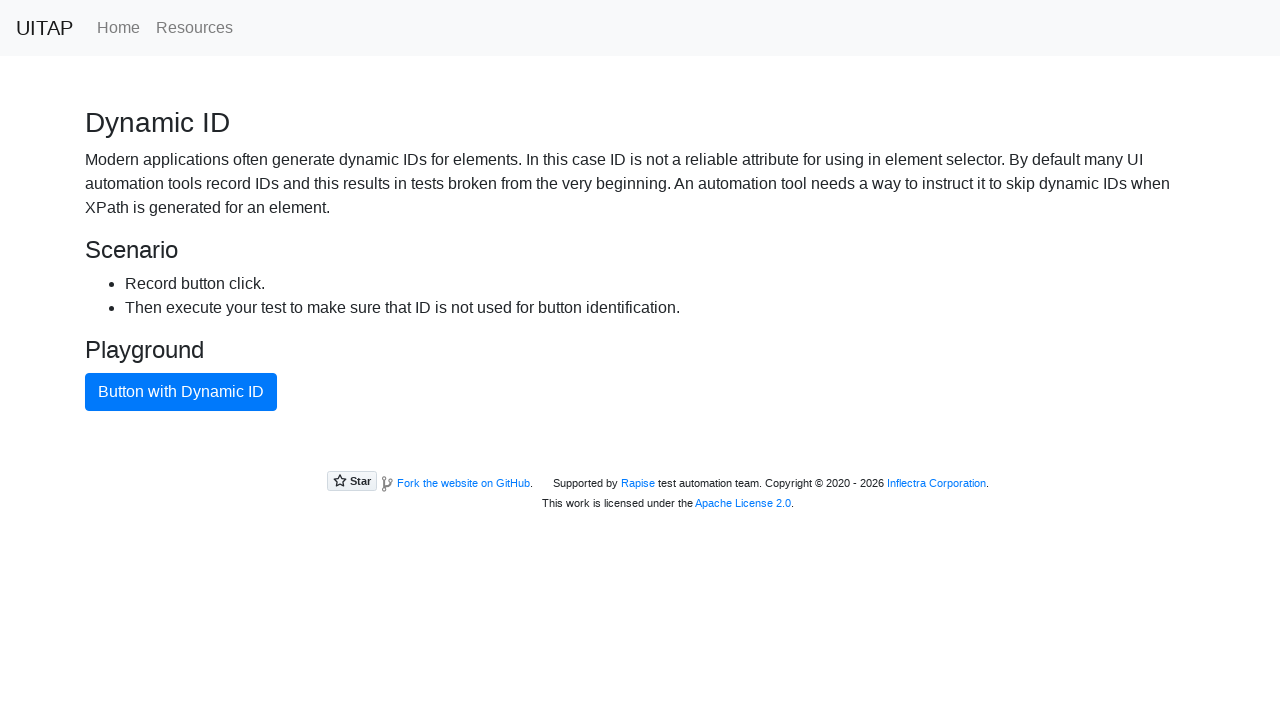

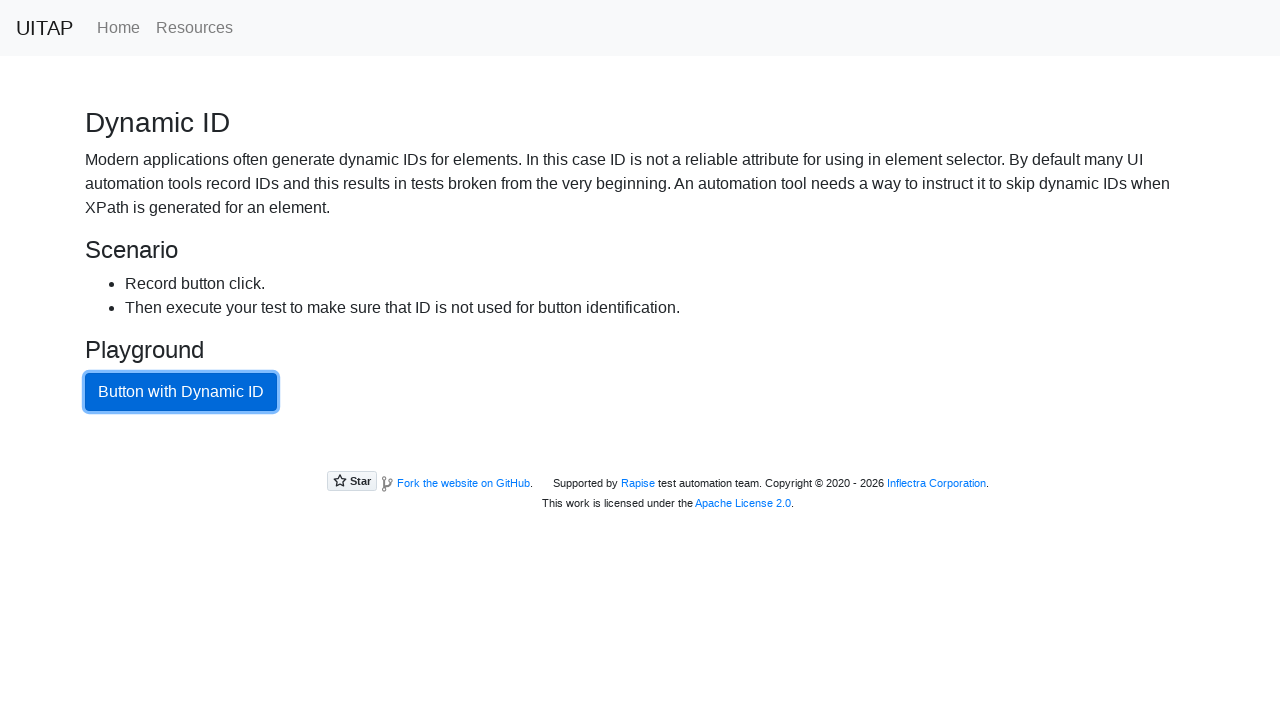